Tests dynamic control visibility by toggling a checkbox's visibility using a button, waiting for it to disappear and reappear, then selecting the checkbox

Starting URL: https://v1.training-support.net/selenium/dynamic-controls

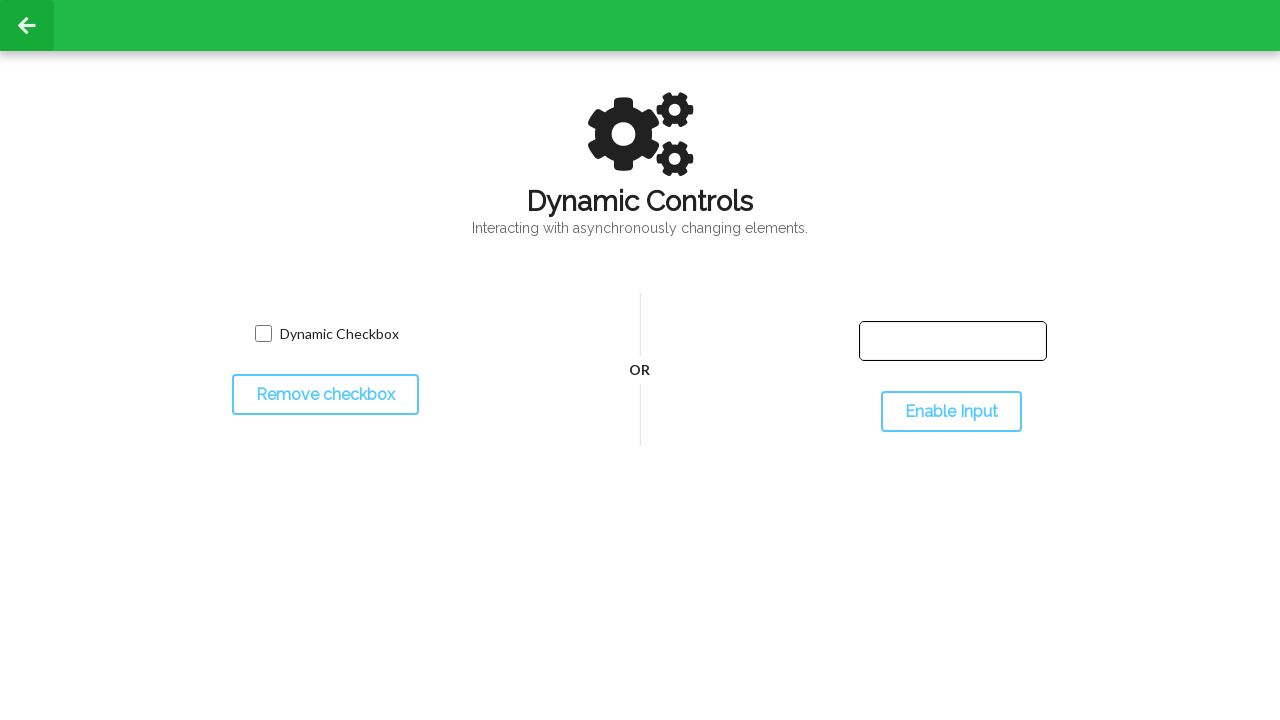

Clicked checkbox toggle button to hide the checkbox at (325, 395) on #toggleCheckbox
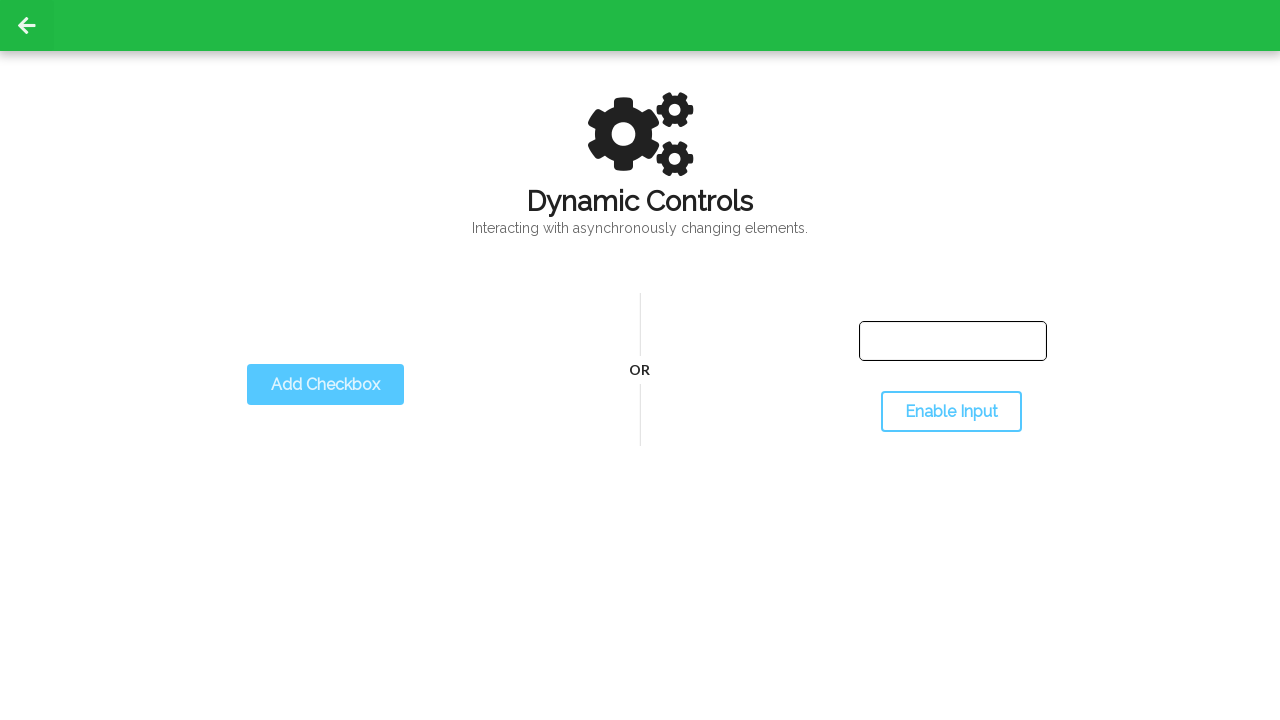

Waited for checkbox to disappear
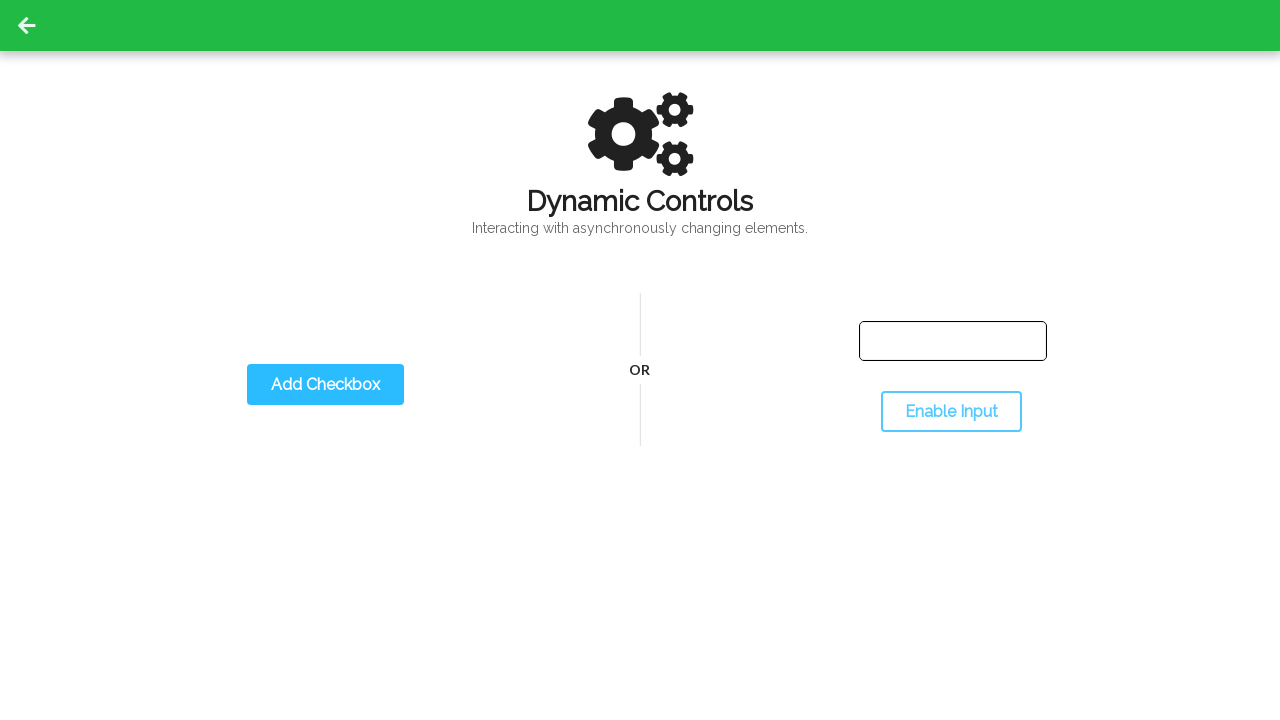

Clicked checkbox toggle button again to show the checkbox at (325, 385) on #toggleCheckbox
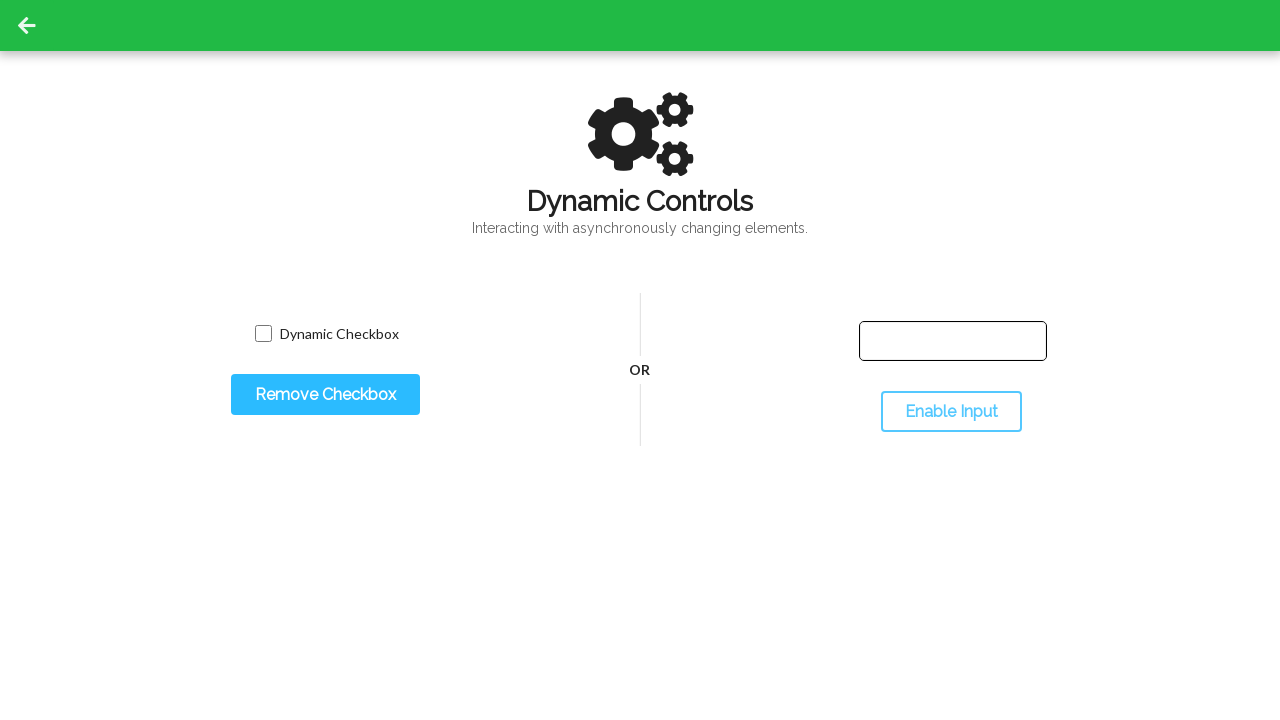

Waited for checkbox to reappear
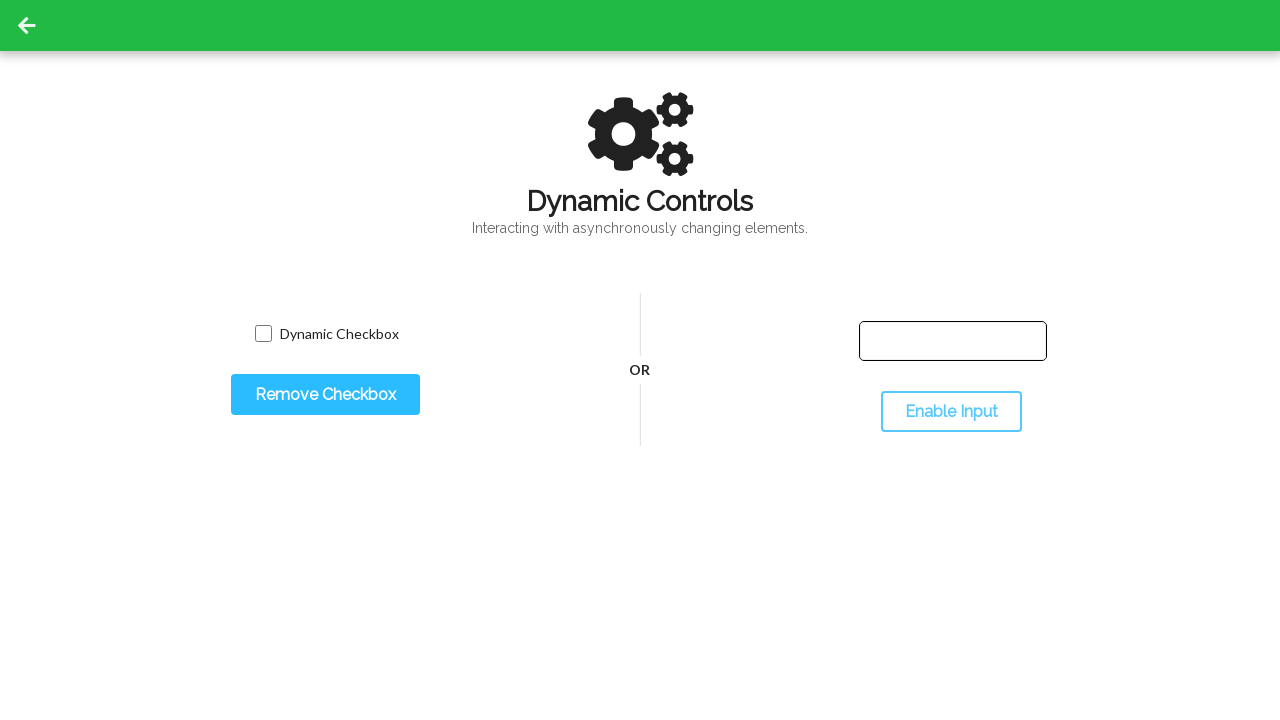

Clicked the checkbox to select it at (263, 334) on #dynamicCheckbox
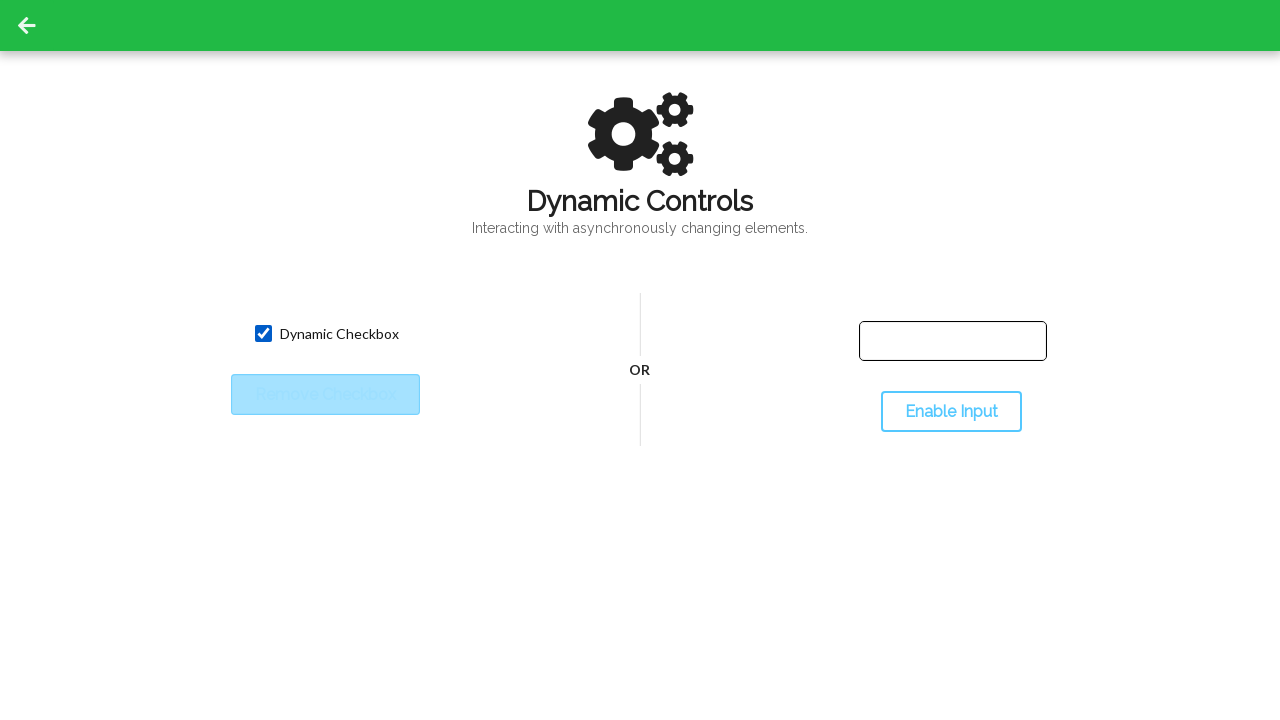

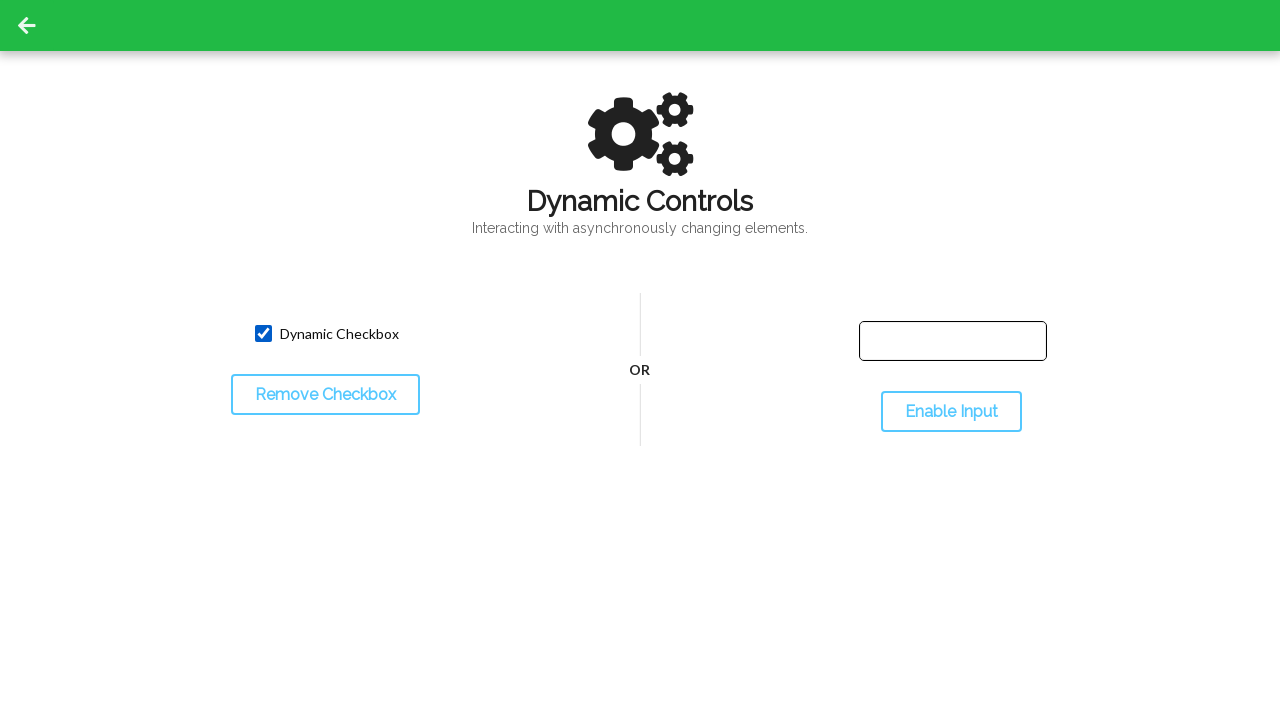